Tests GitHub desktop navigation by clicking the sign-in link in the header menu

Starting URL: https://github.com/

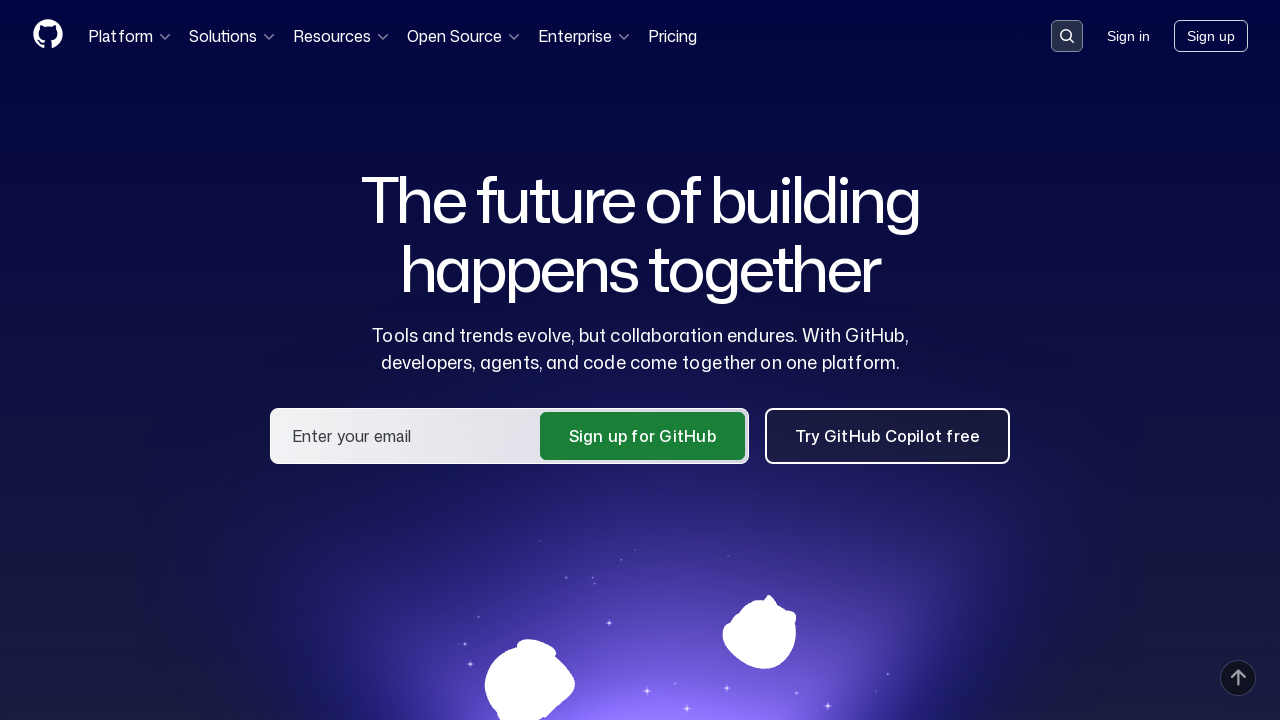

Navigated to GitHub homepage
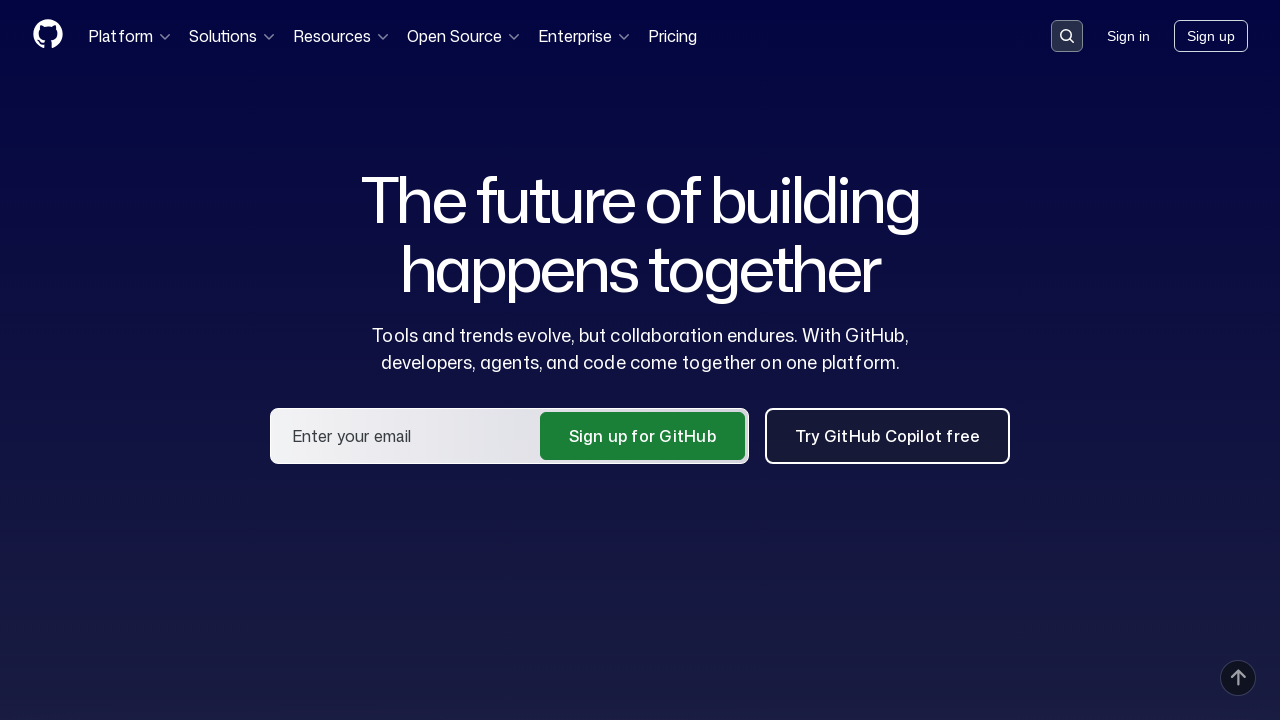

Clicked sign-in link in header menu at (1128, 36) on .HeaderMenu-link--sign-in
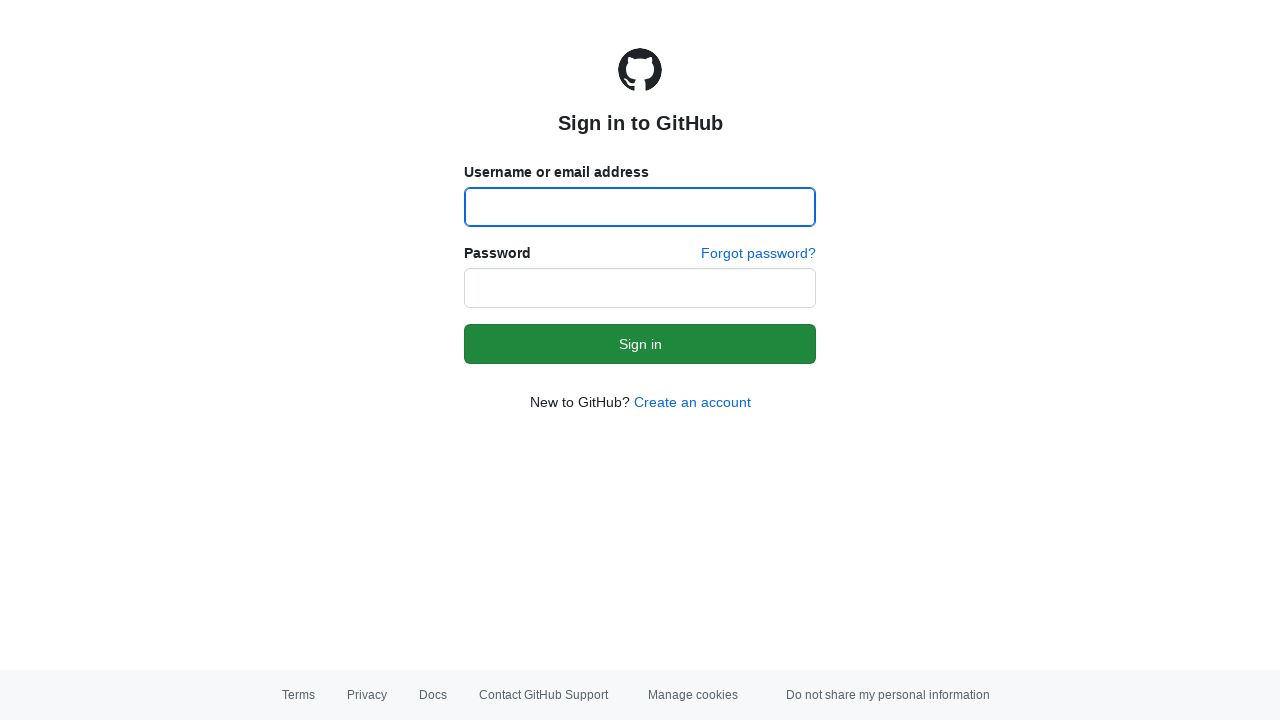

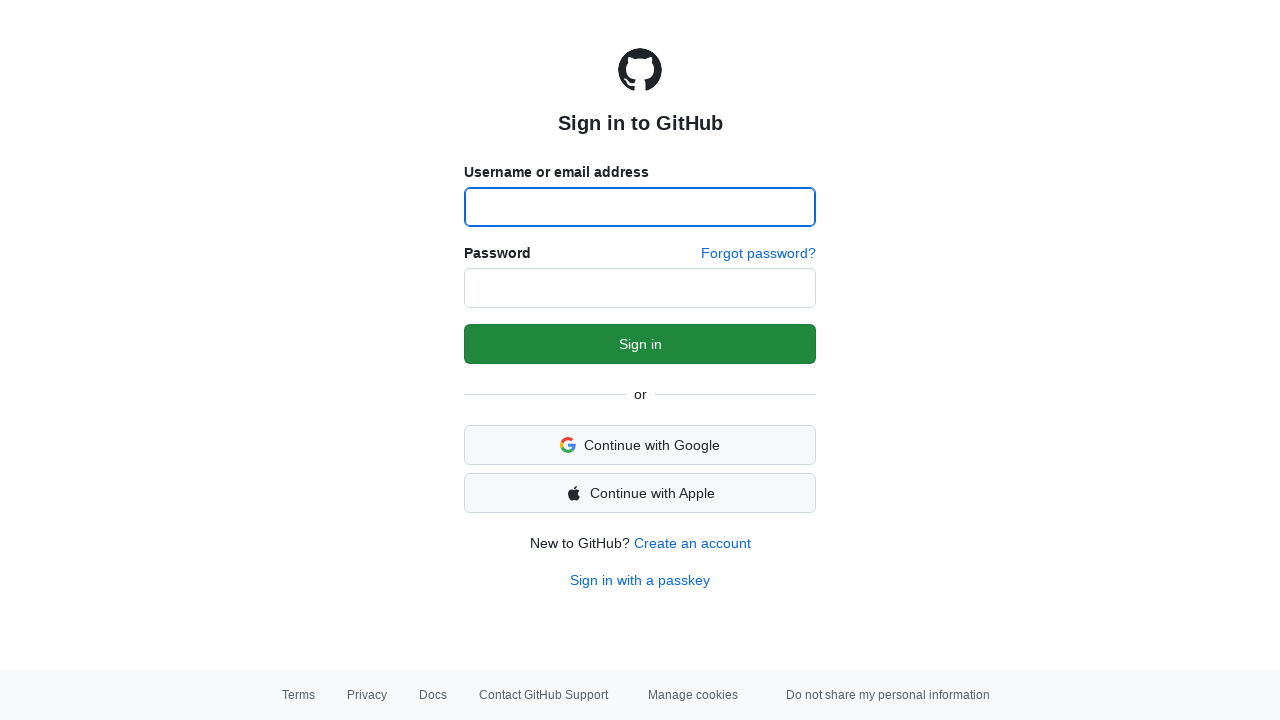